Tests dropdown menu functionality on W3Schools Bootstrap tutorial page by clicking on a dropdown button and selecting an option

Starting URL: https://www.w3schools.com/bootstrap/bootstrap_dropdowns.asp

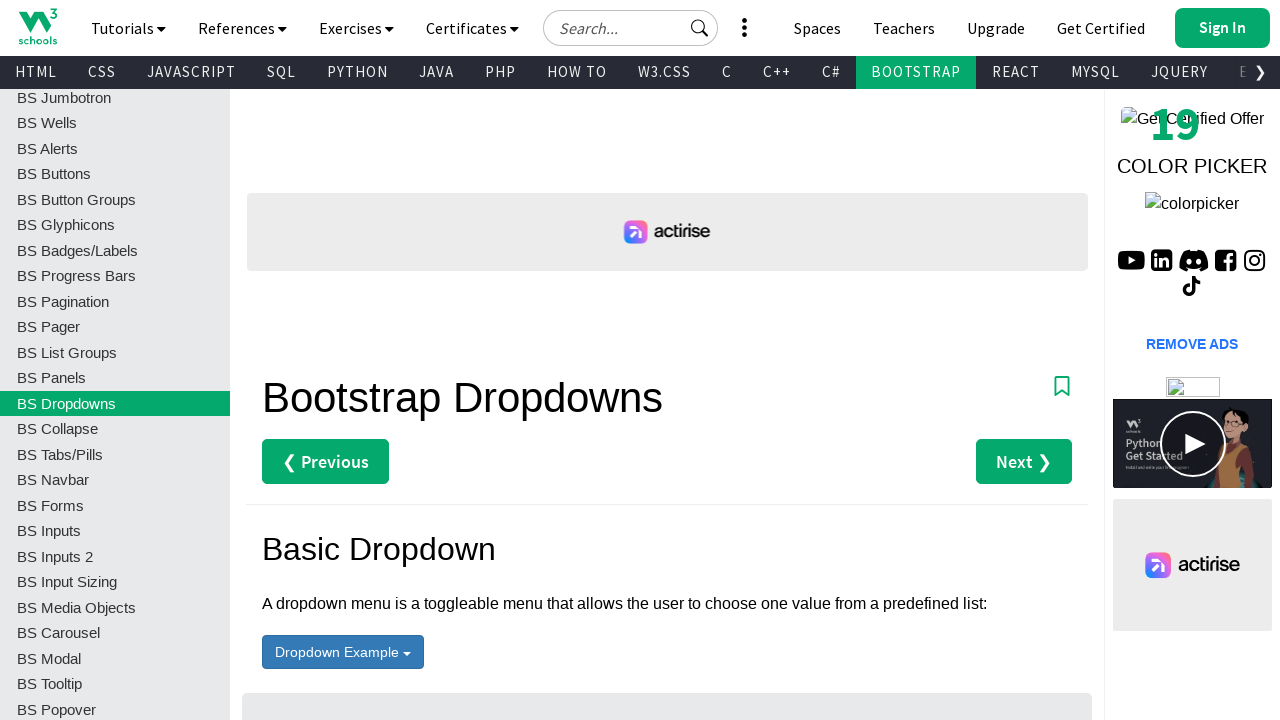

Clicked dropdown menu button at (343, 652) on xpath=//*[@id="menu1"]
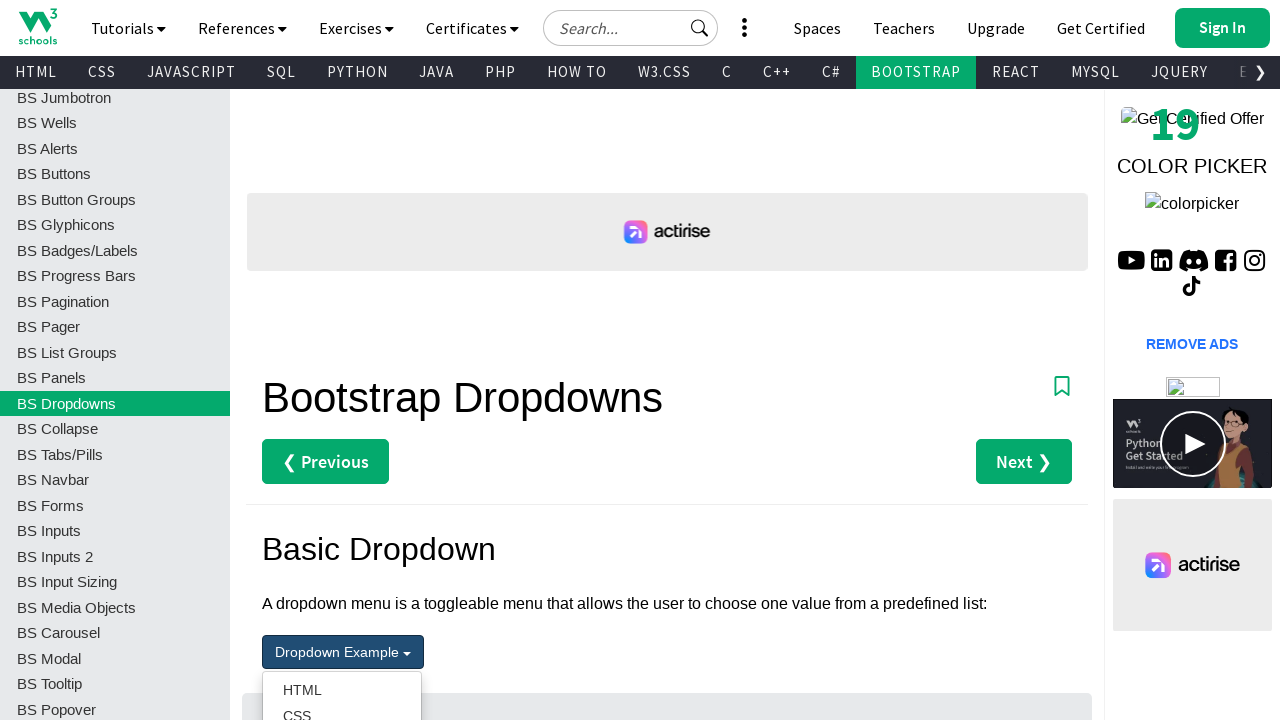

Selected first option from dropdown menu at (342, 690) on xpath=//*[@id="main"]/div[3]/ul/li[1]/a
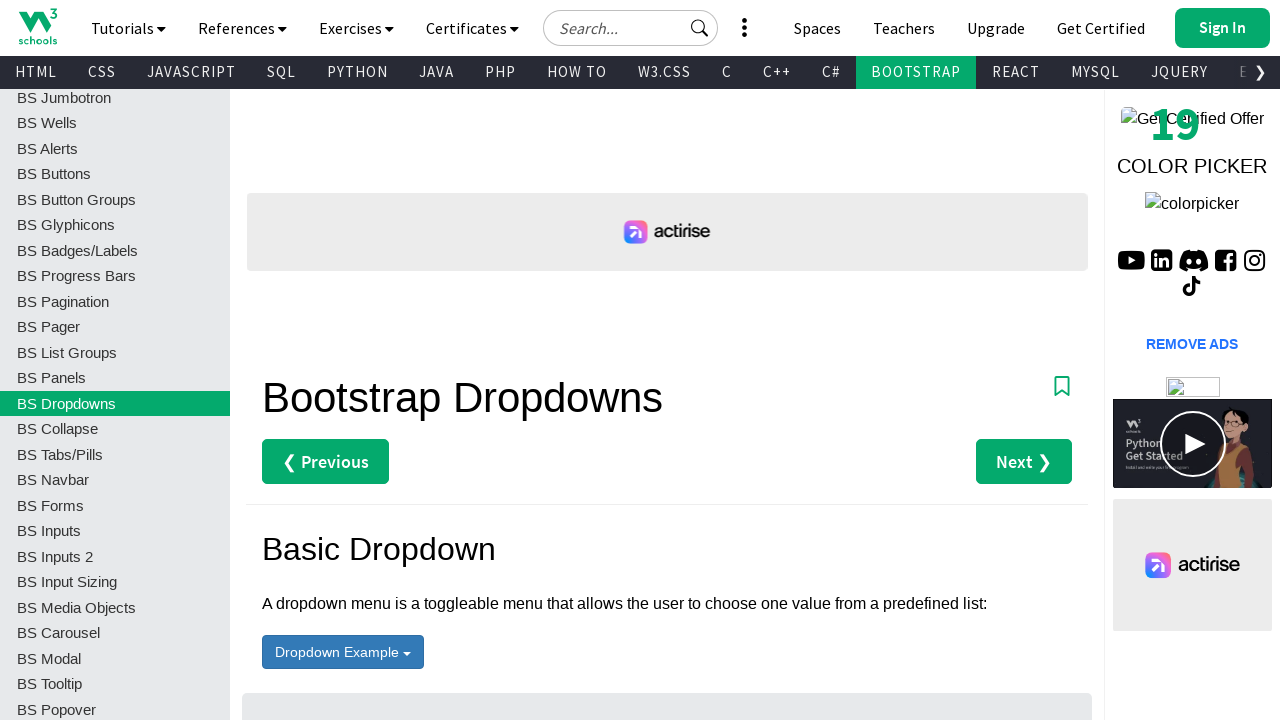

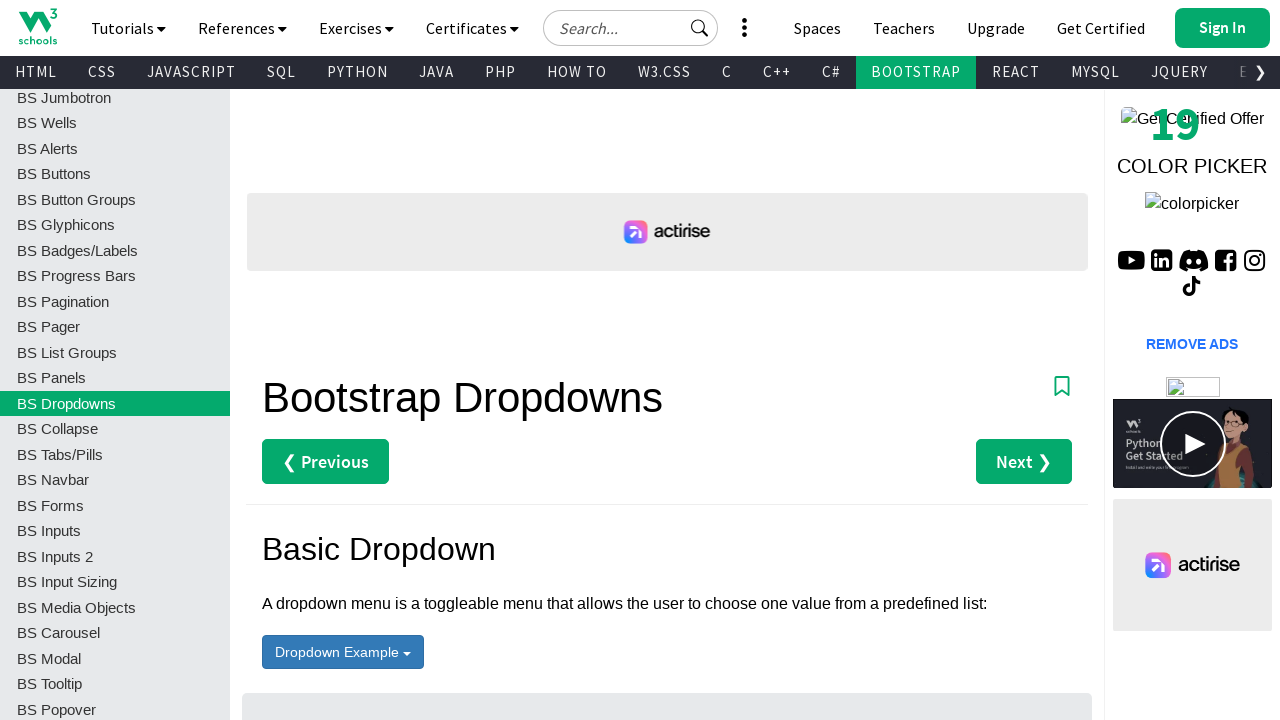